Tests that the toggle-all checkbox updates state when individual items are completed or cleared

Starting URL: https://demo.playwright.dev/todomvc

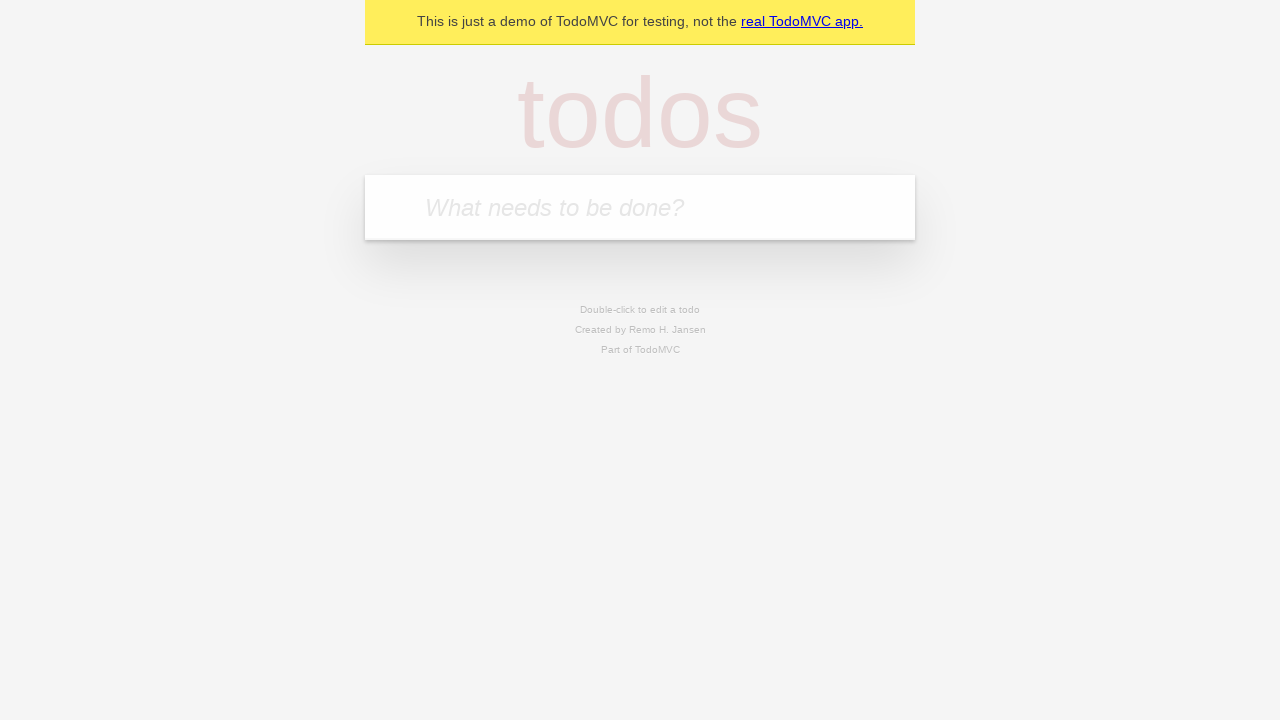

Filled new todo input with 'buy some cheese' on .new-todo
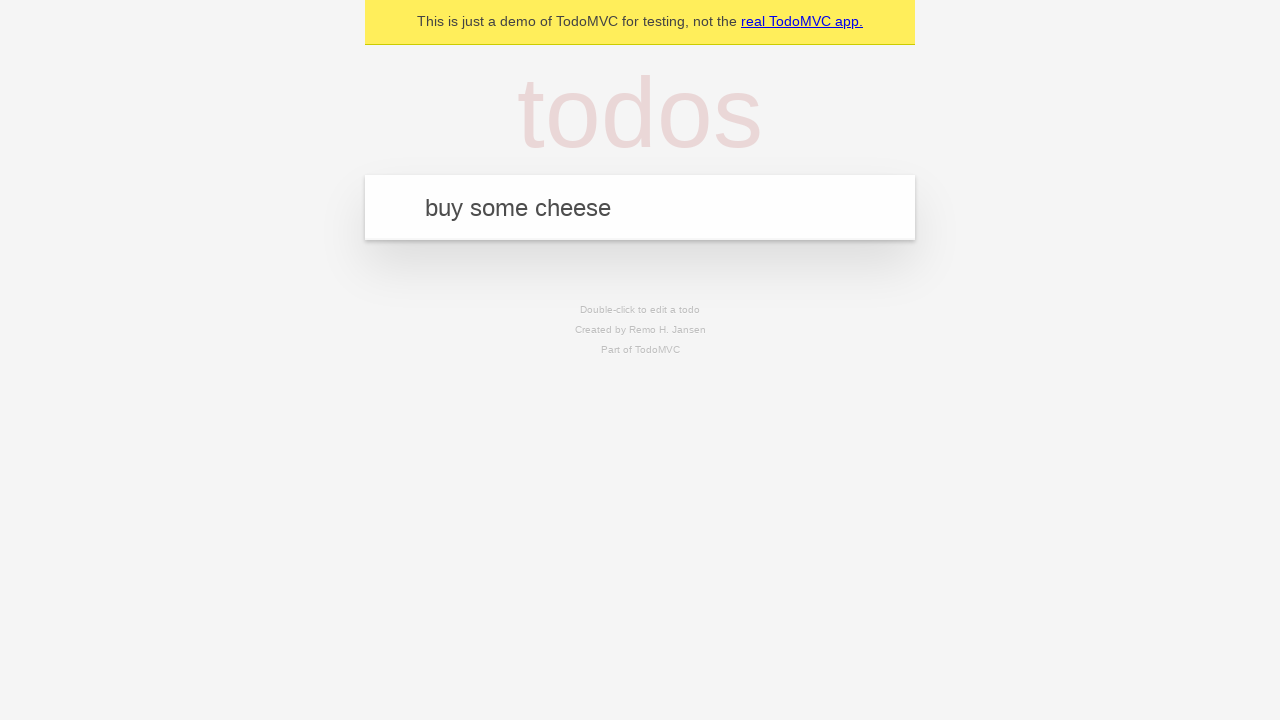

Pressed Enter to create first todo item on .new-todo
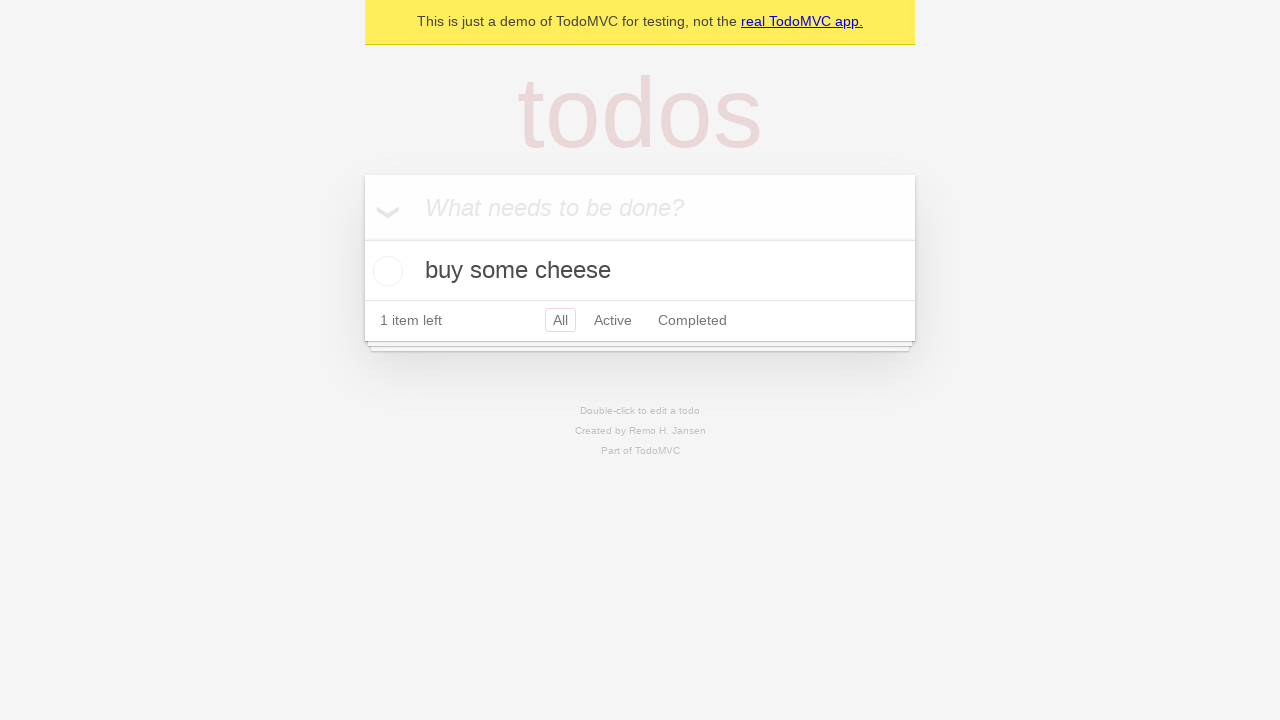

Filled new todo input with 'feed the cat' on .new-todo
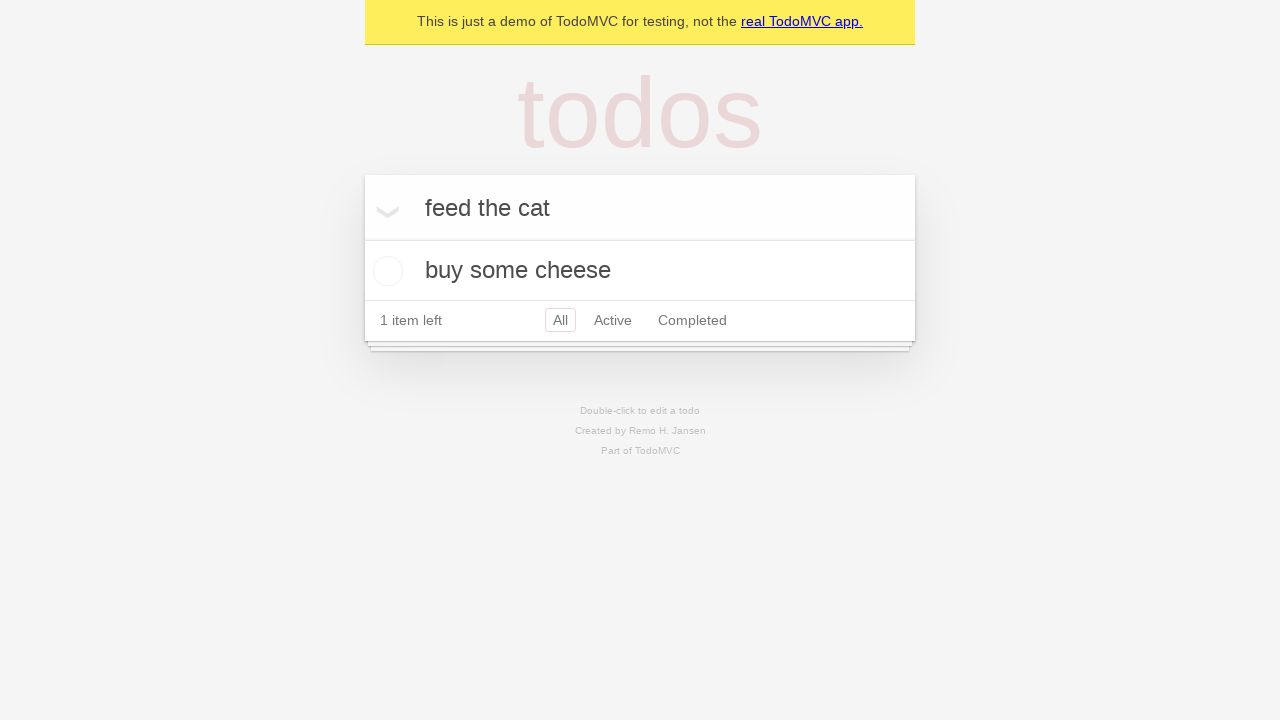

Pressed Enter to create second todo item on .new-todo
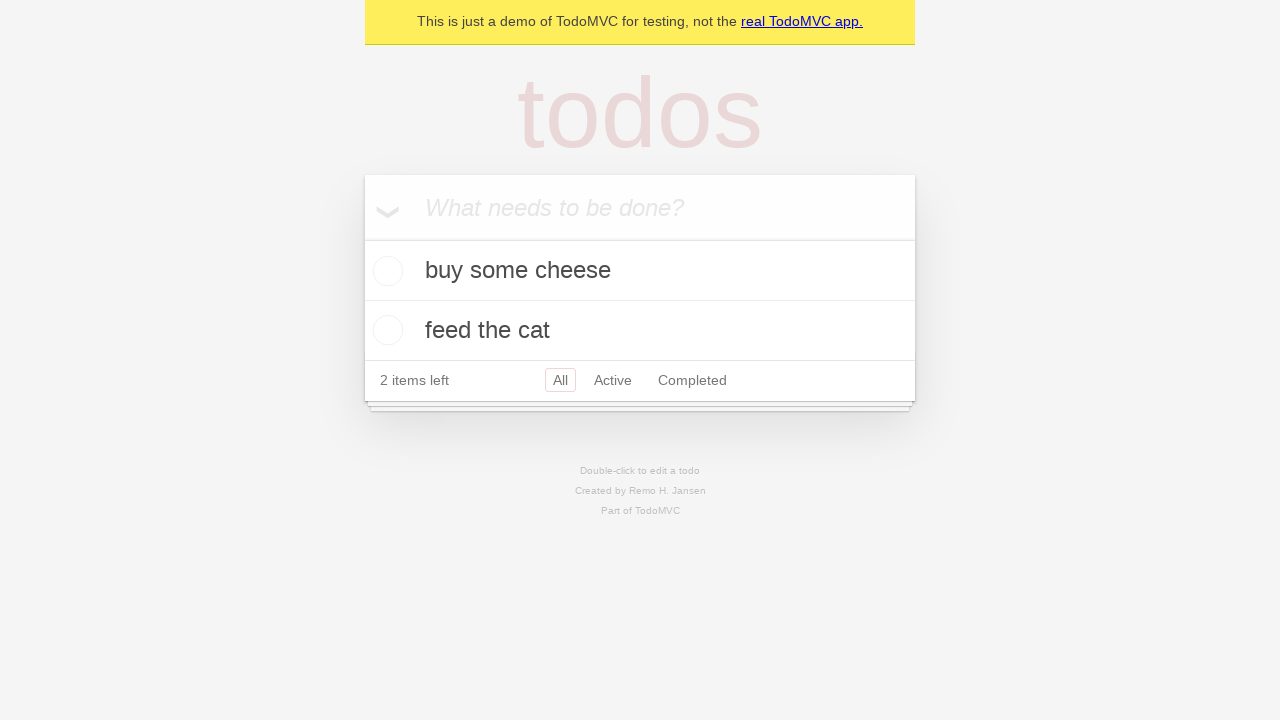

Filled new todo input with 'book a doctors appointment' on .new-todo
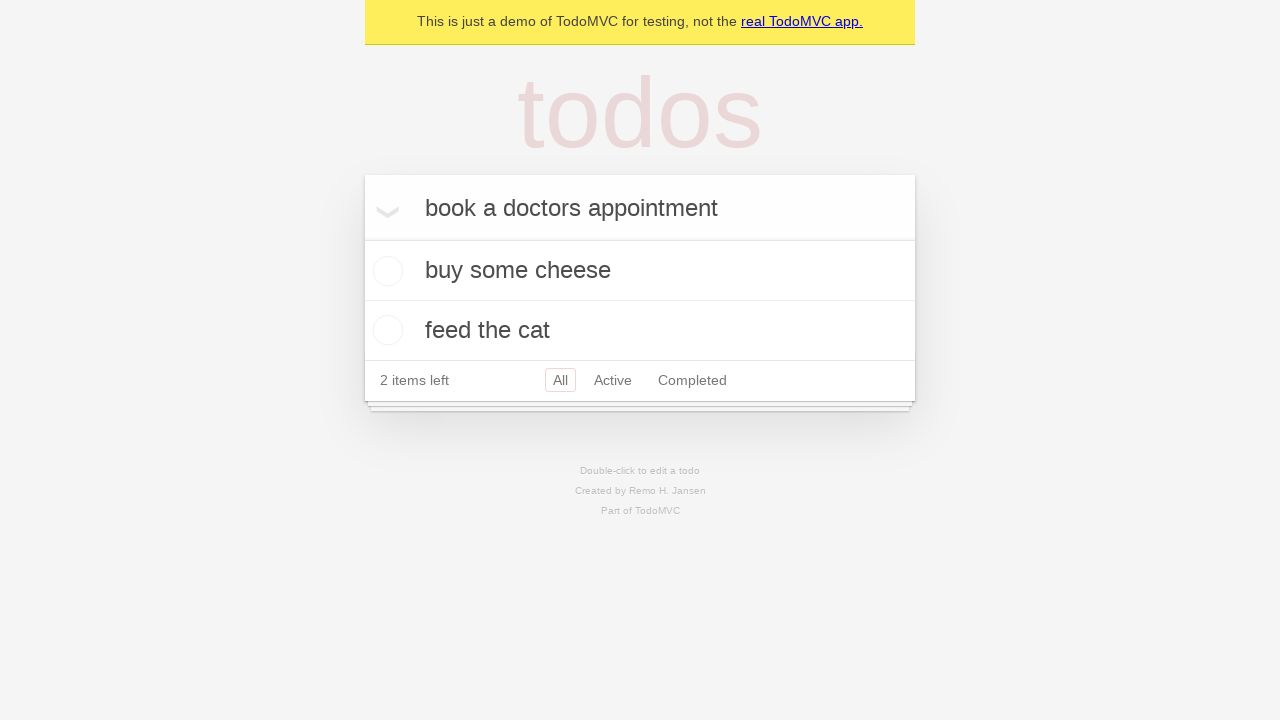

Pressed Enter to create third todo item on .new-todo
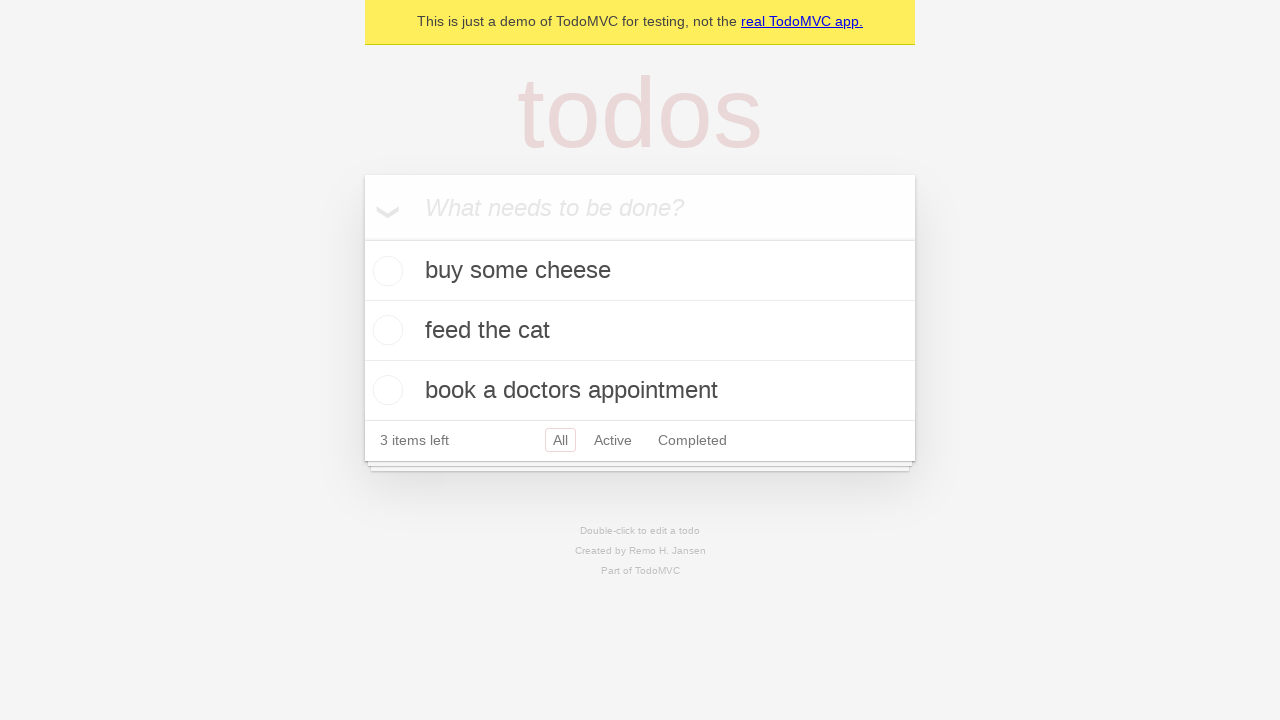

Waited for all three todo items to be rendered
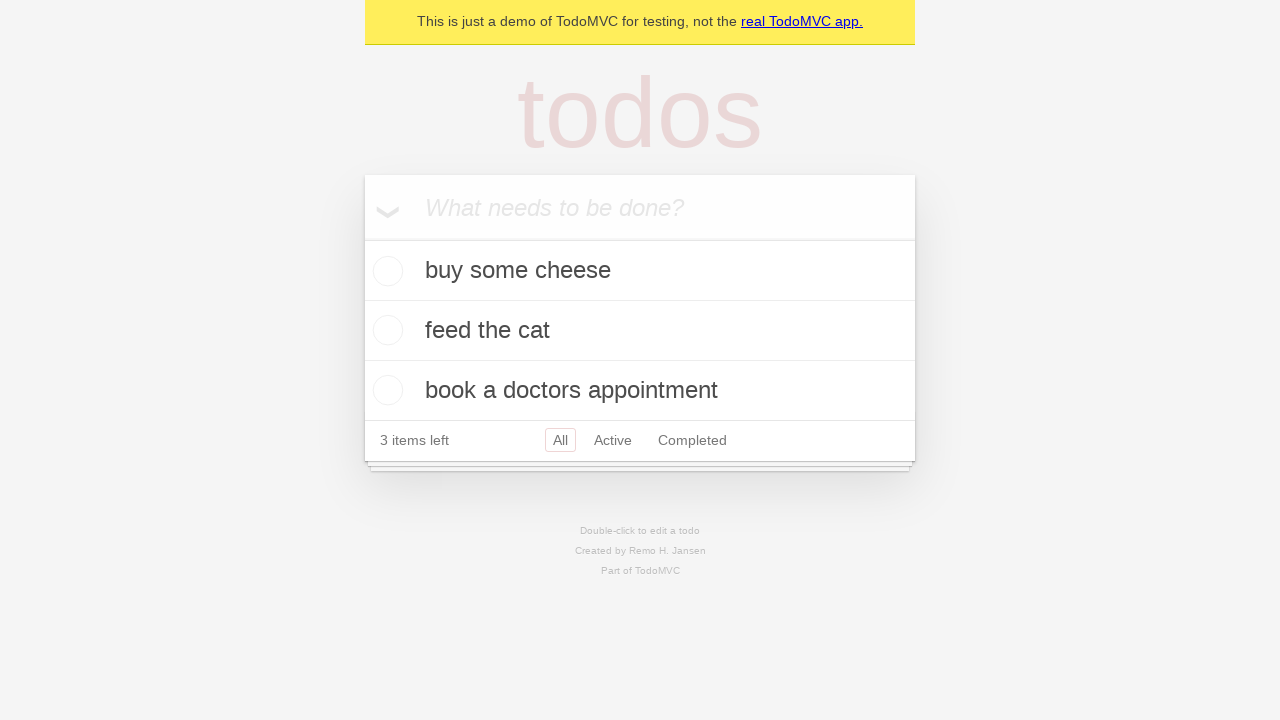

Clicked toggle-all checkbox to mark all items as completed at (362, 238) on .toggle-all
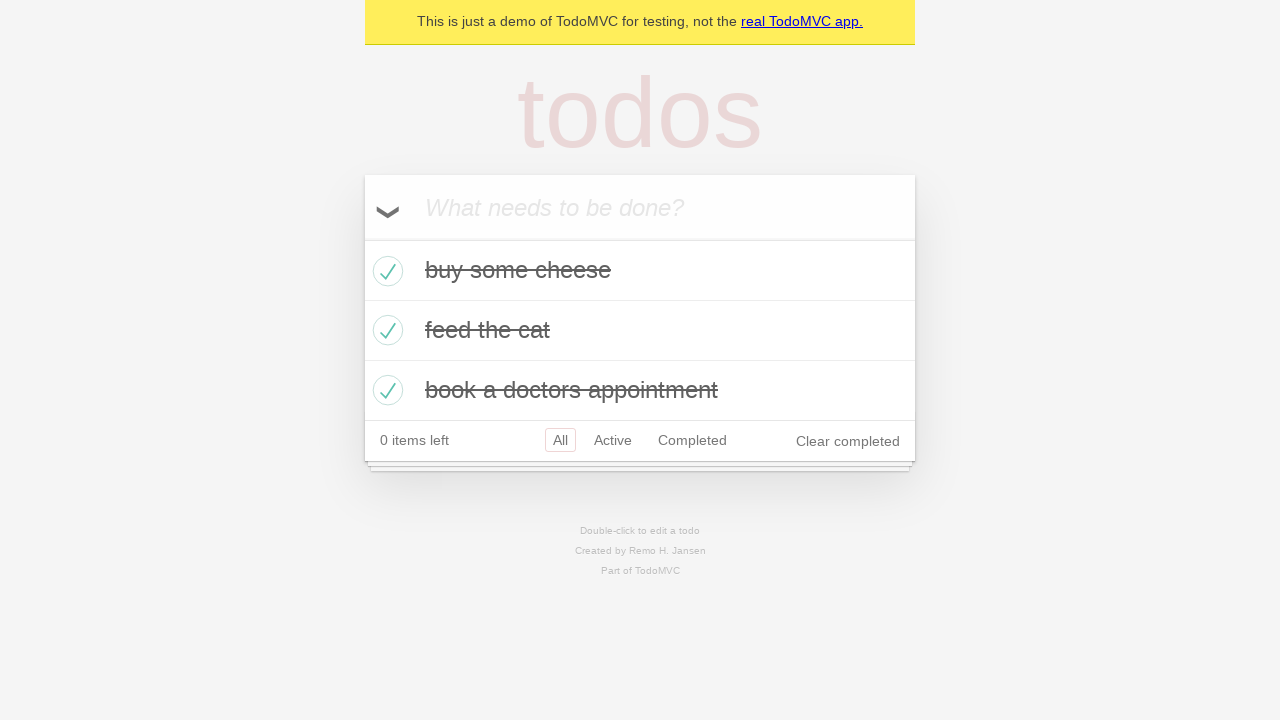

Unchecked the first todo item at (385, 271) on .todo-list li >> nth=0 >> .toggle
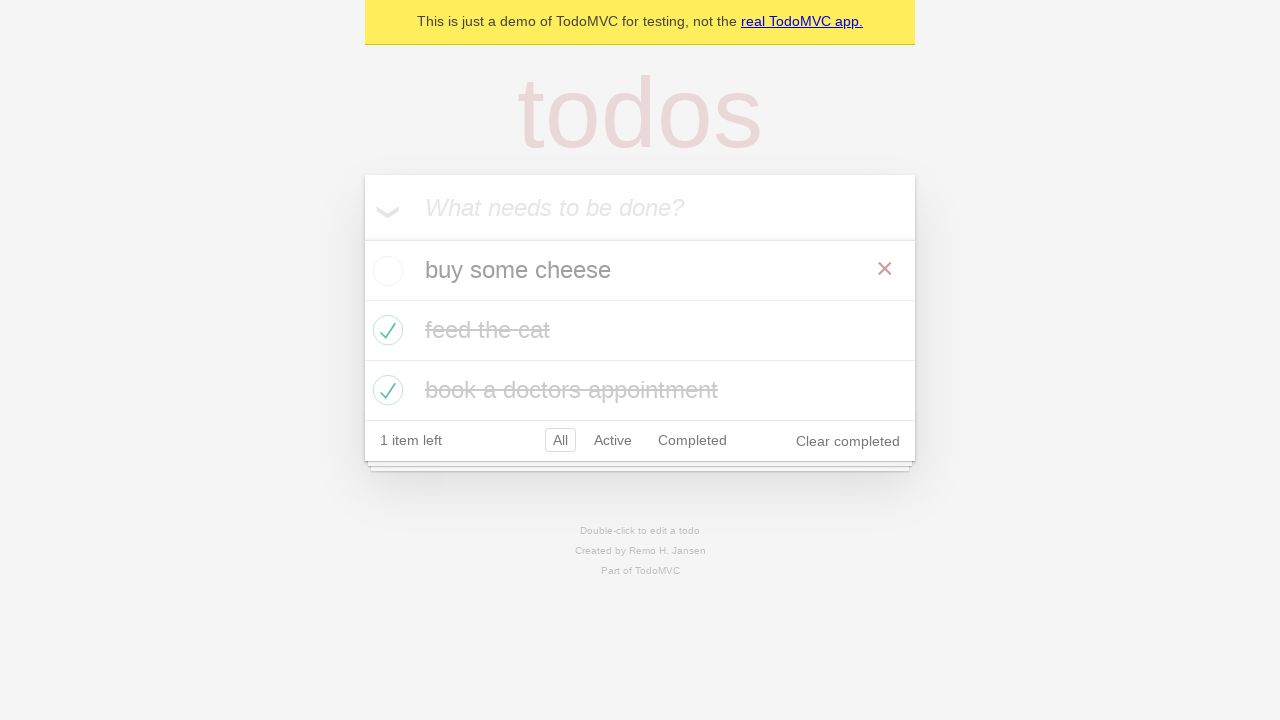

Checked the first todo item again at (385, 271) on .todo-list li >> nth=0 >> .toggle
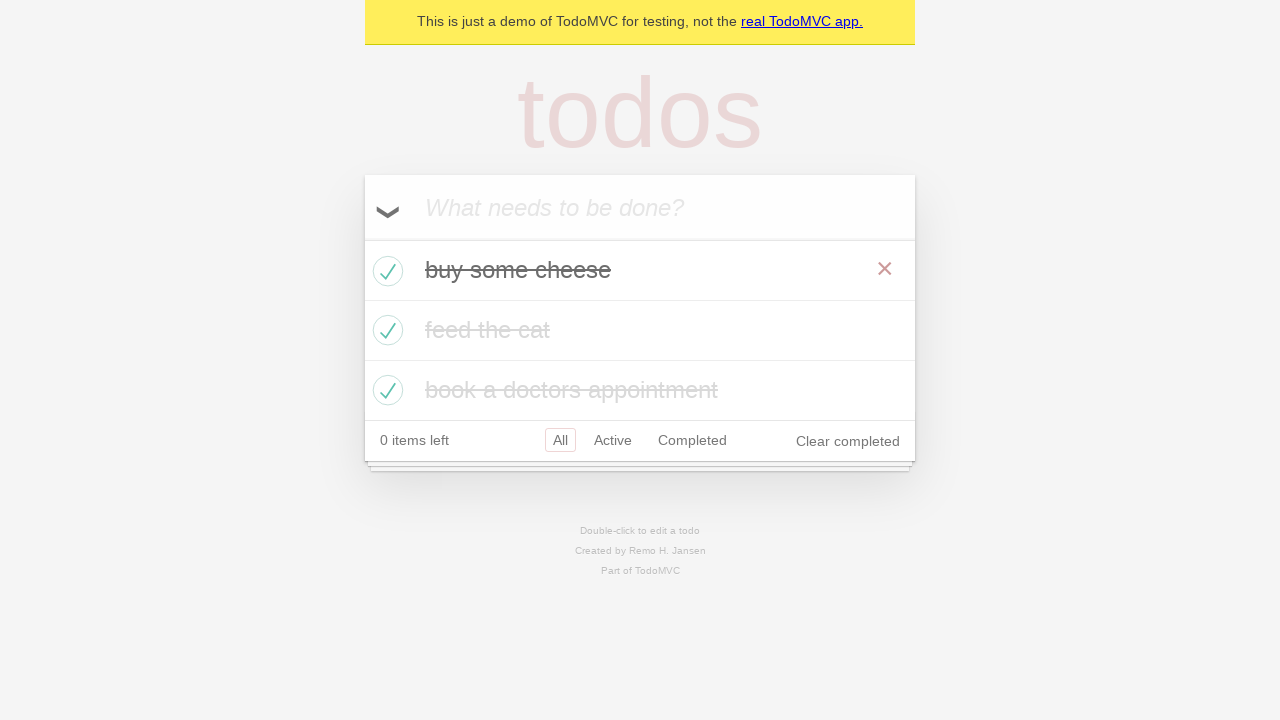

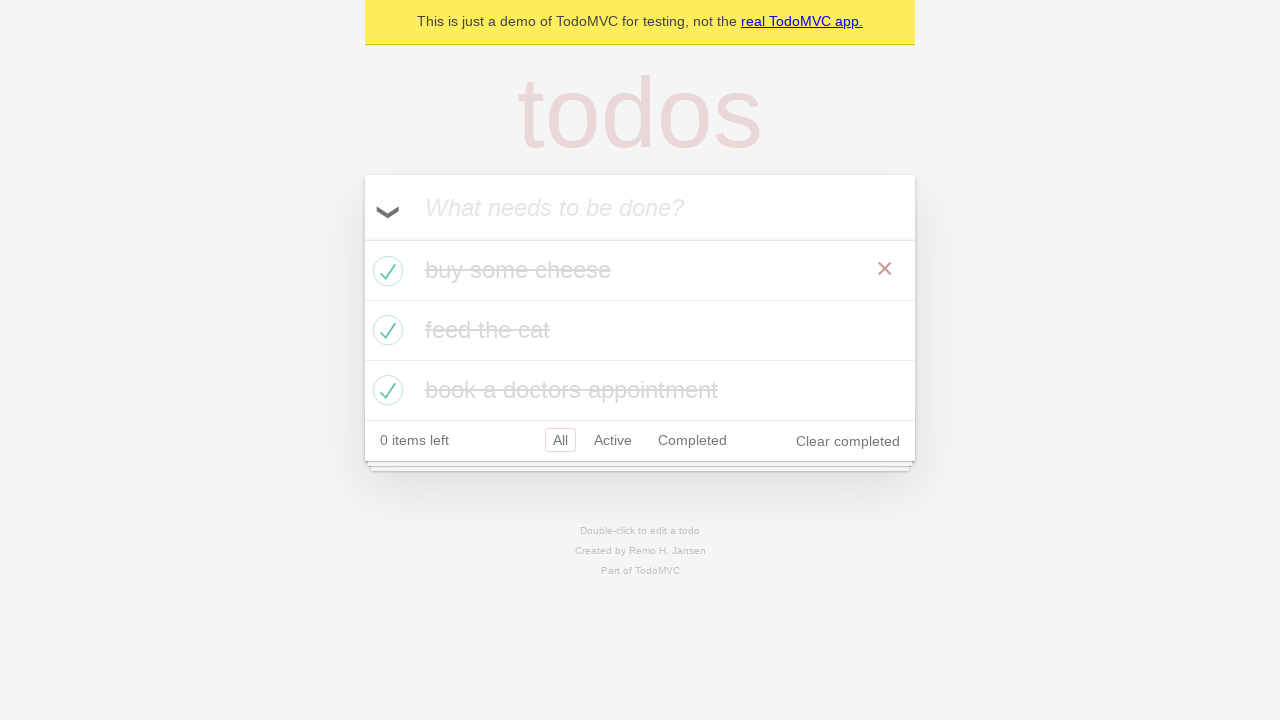